Tests dropdown selection functionality including currency dropdown and passenger count selector on a travel booking form

Starting URL: https://rahulshettyacademy.com/dropdownsPractise/

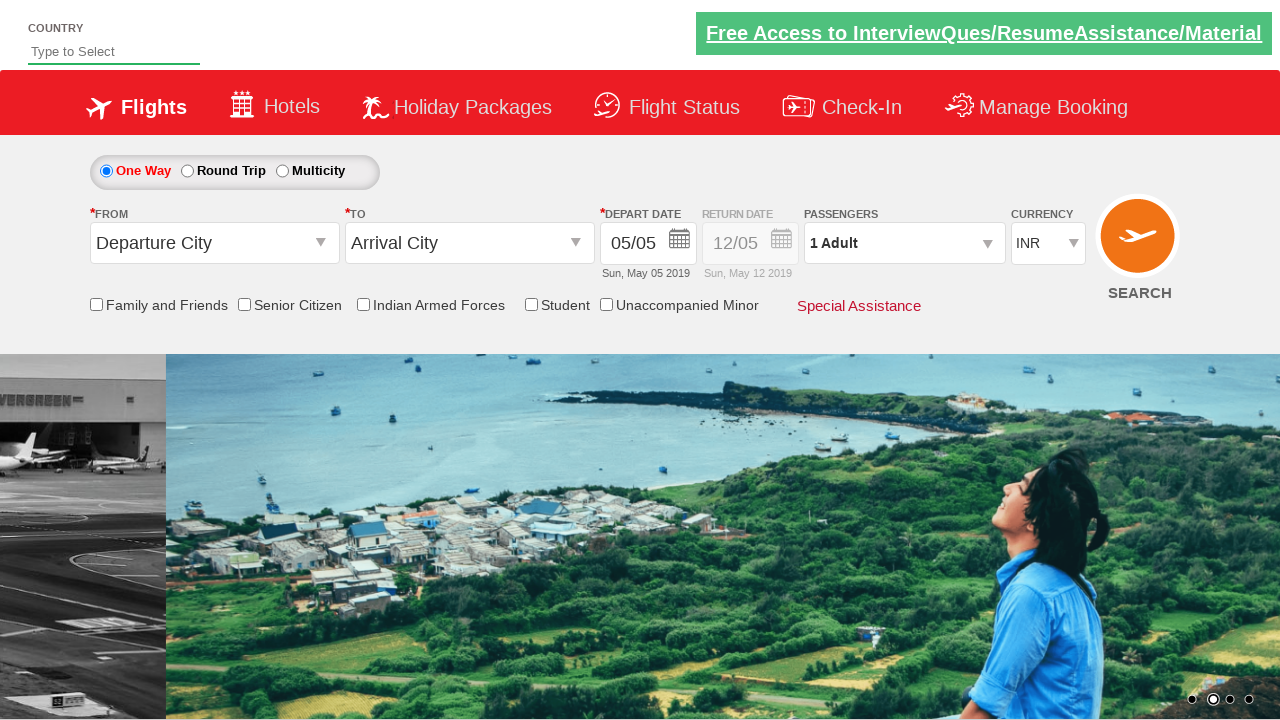

Selected USD currency from dropdown by index on #ctl00_mainContent_DropDownListCurrency
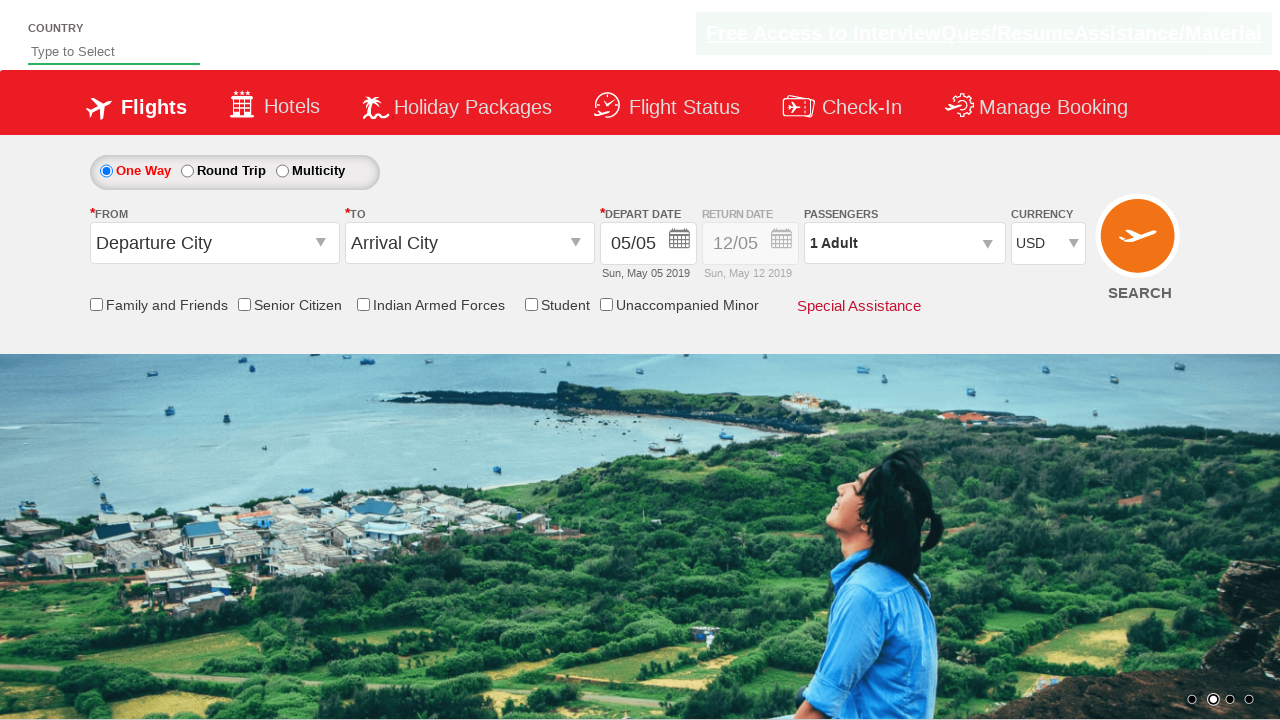

Selected AED currency from dropdown by visible text on #ctl00_mainContent_DropDownListCurrency
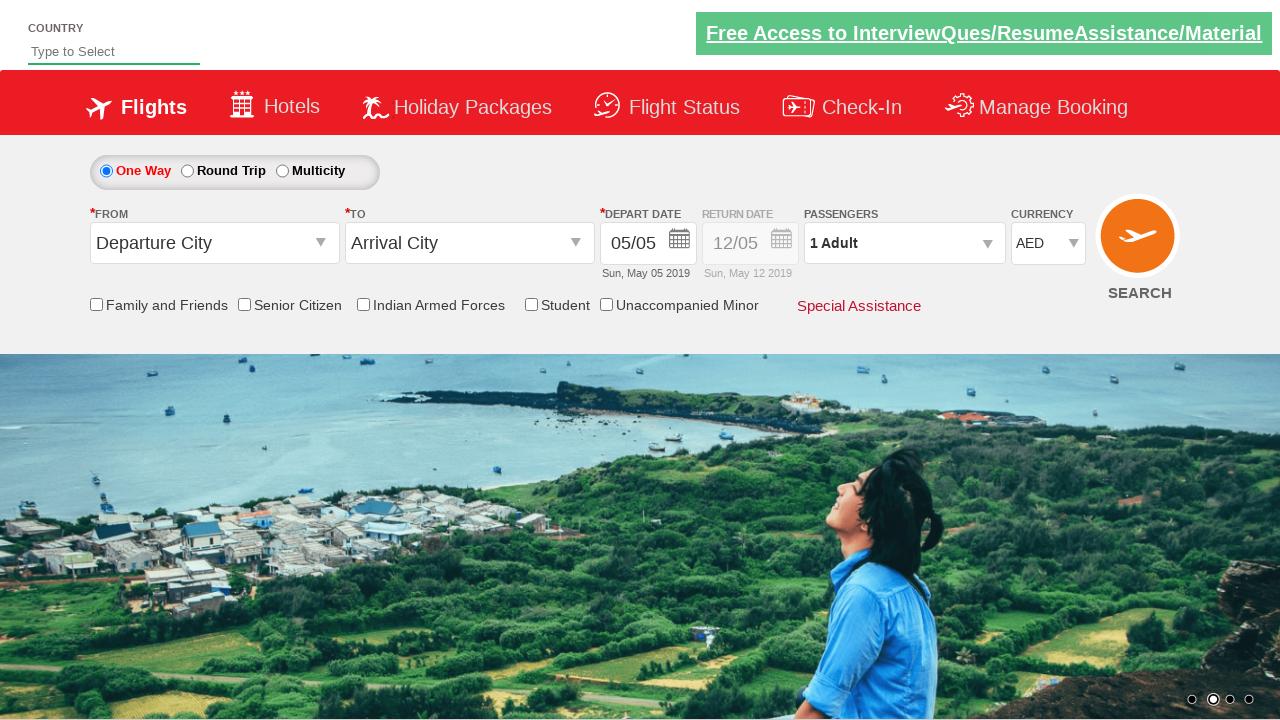

Opened passenger information dropdown at (904, 243) on #divpaxinfo
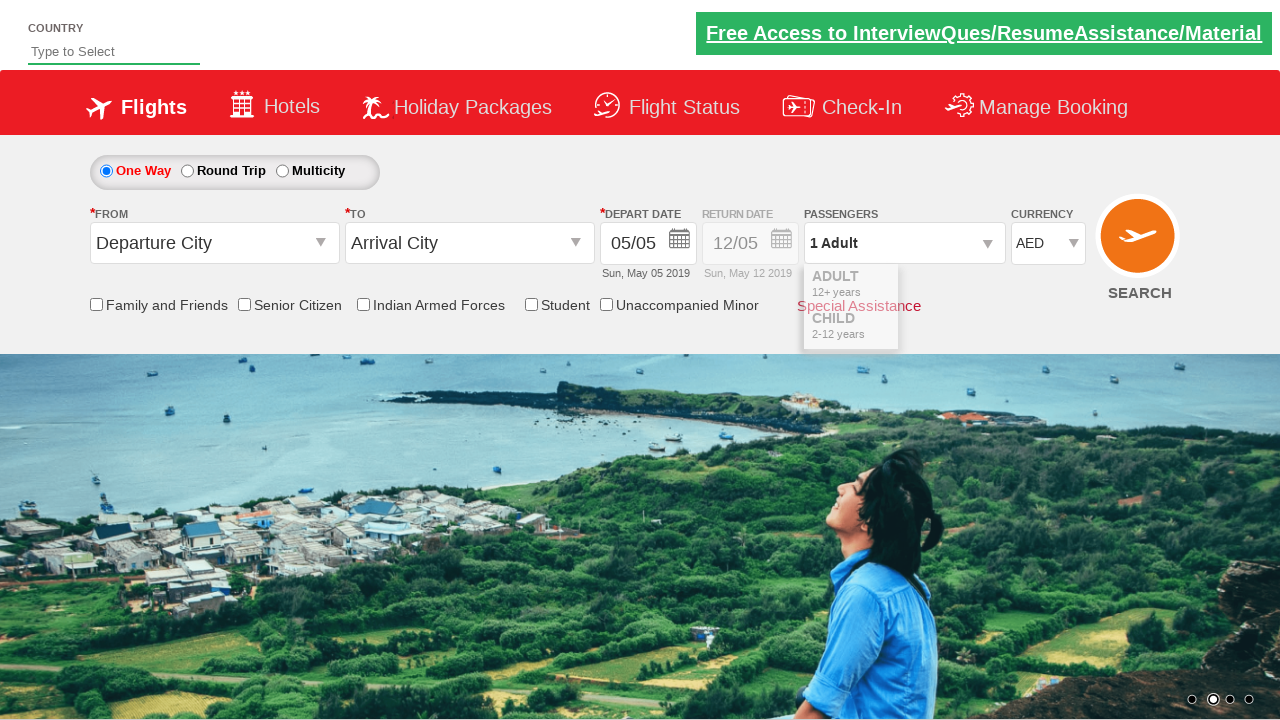

Incremented adult passenger count at (982, 288) on #hrefIncAdt
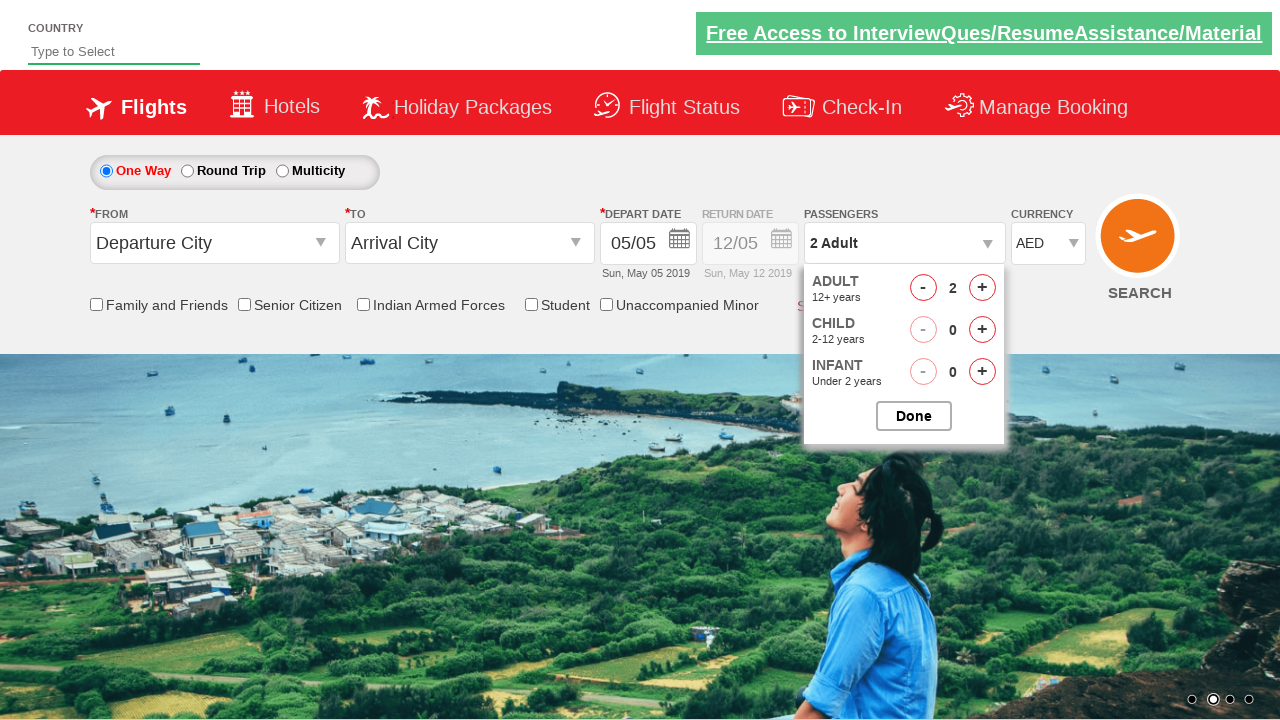

Incremented adult passenger count at (982, 288) on #hrefIncAdt
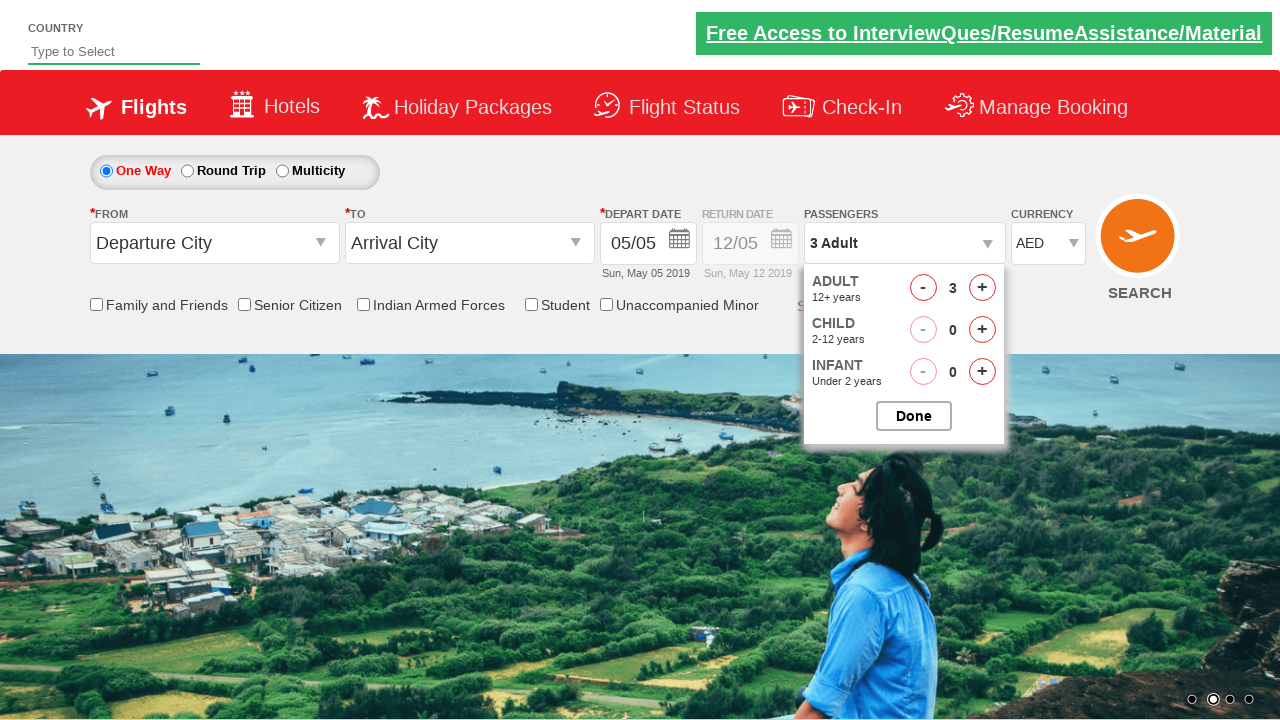

Closed passenger information dropdown at (914, 416) on #btnclosepaxoption
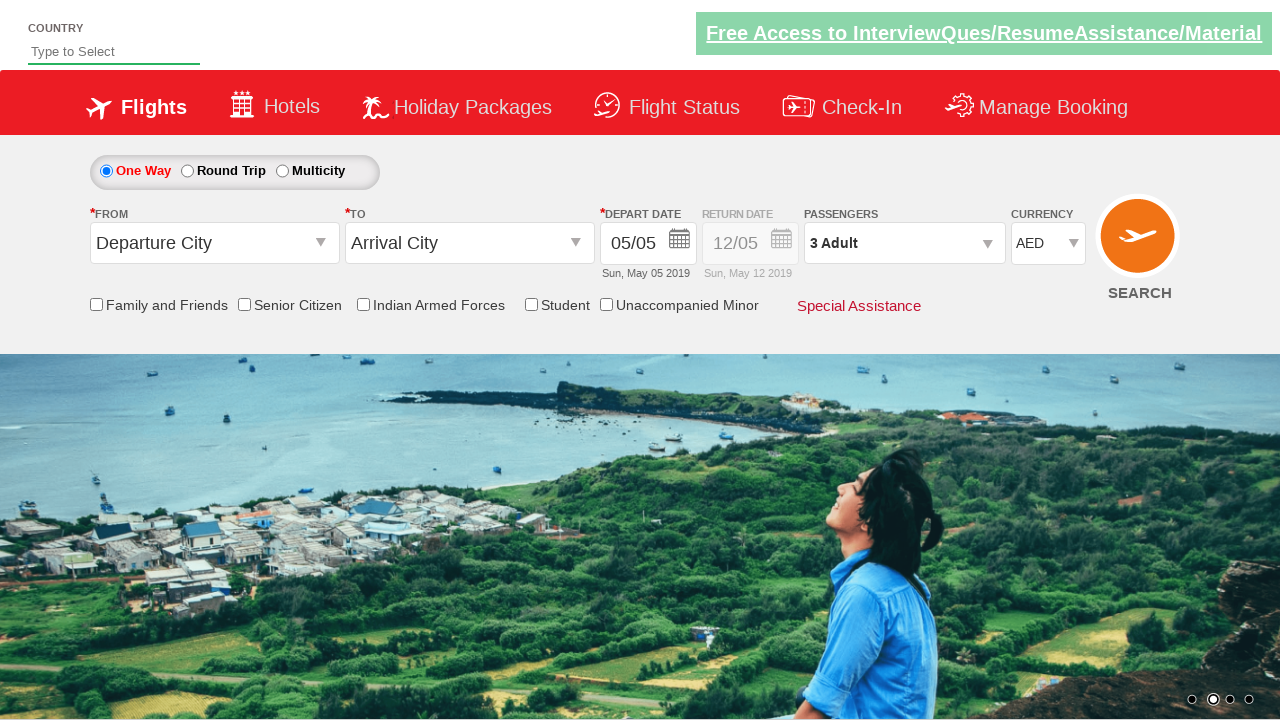

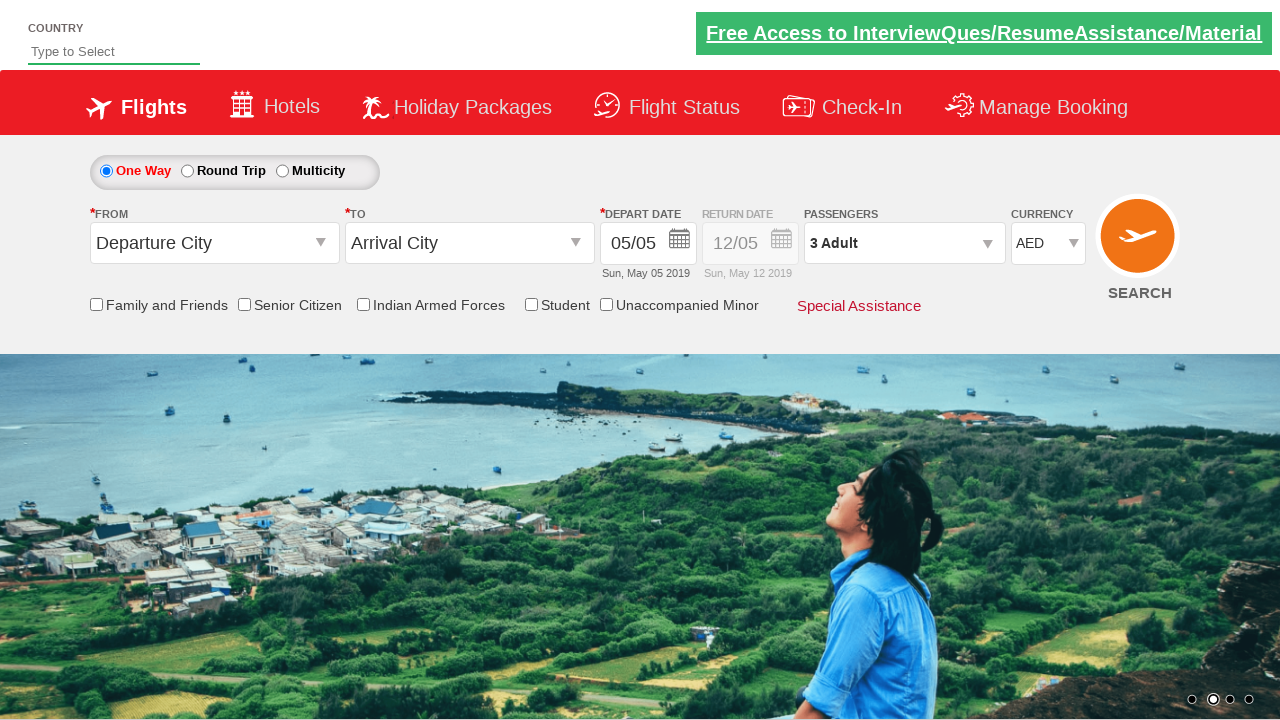